Tests checkbox functionality by verifying initial states and toggling checkboxes to ensure they can be checked and unchecked properly

Starting URL: https://the-internet.herokuapp.com/checkboxes

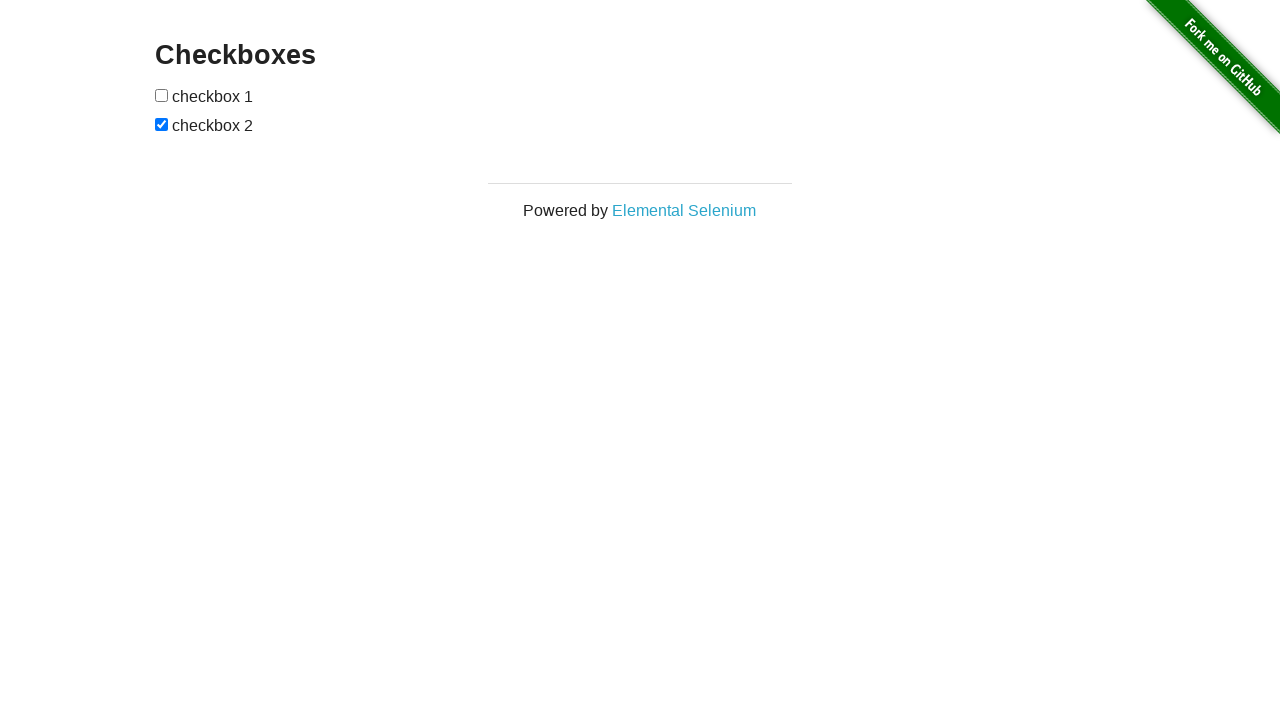

Navigated to checkboxes test page
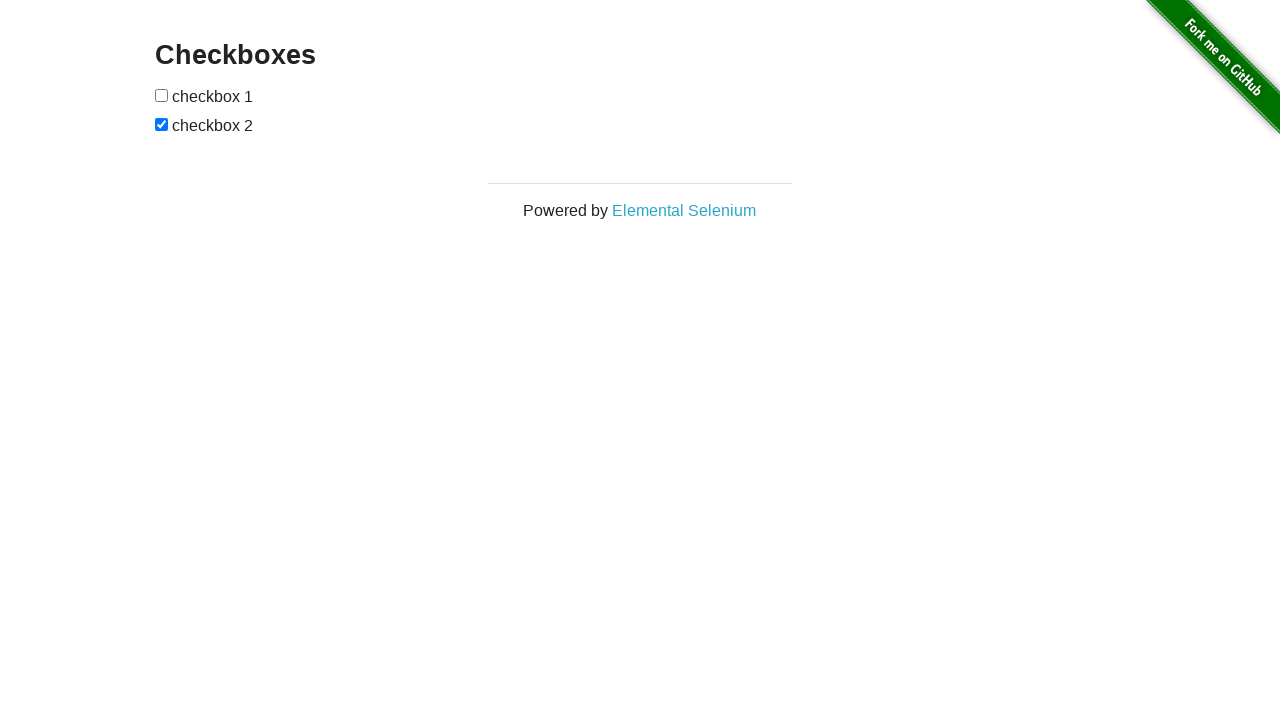

Located all checkboxes on the page
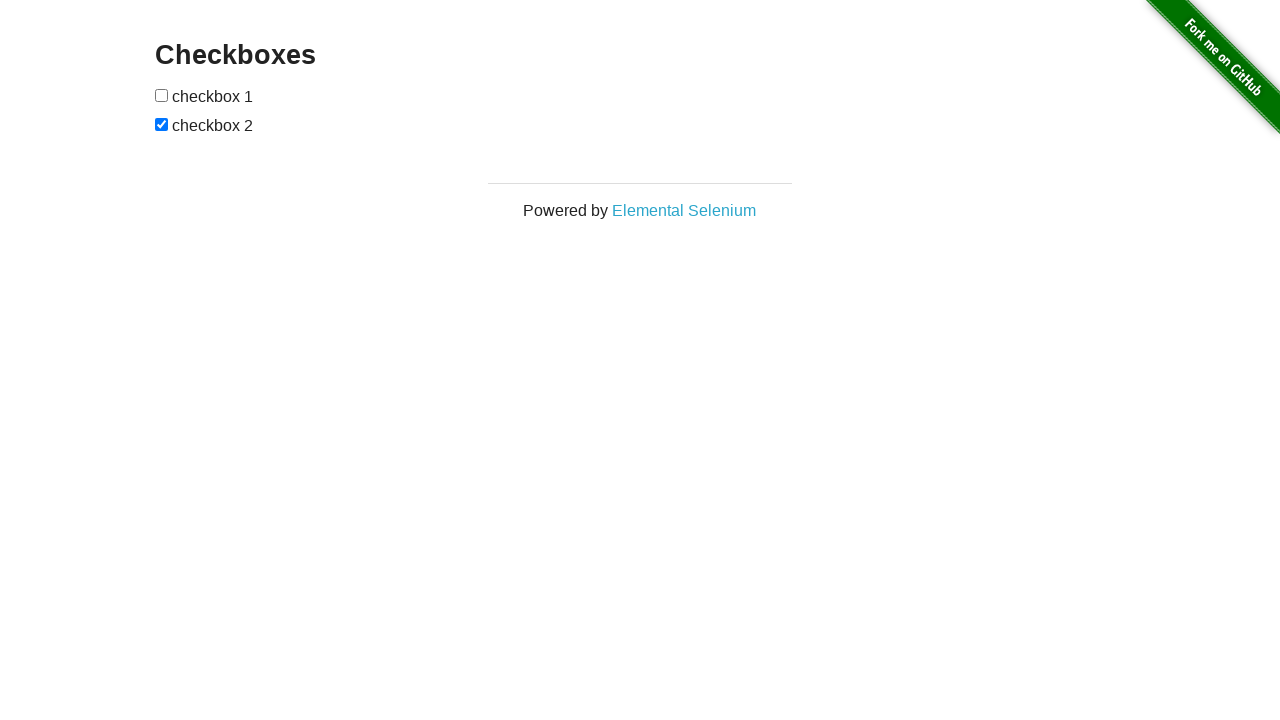

Retrieved reference to first checkbox
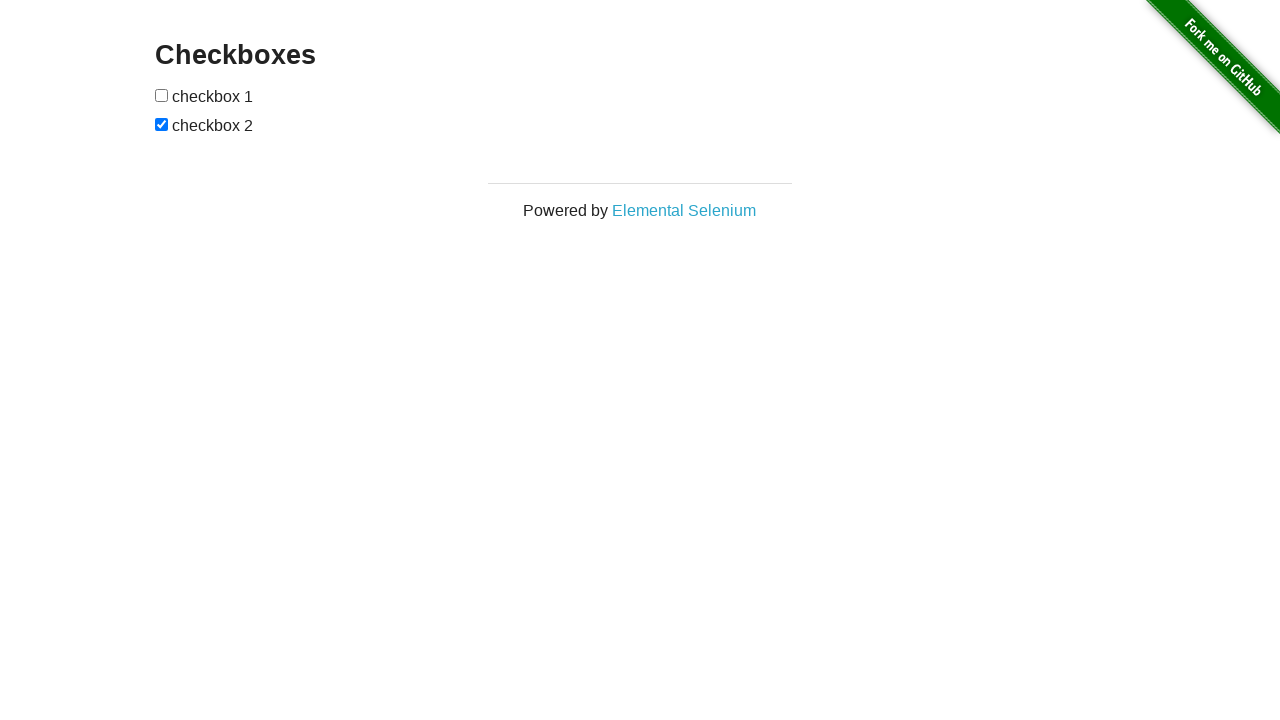

Retrieved reference to second checkbox
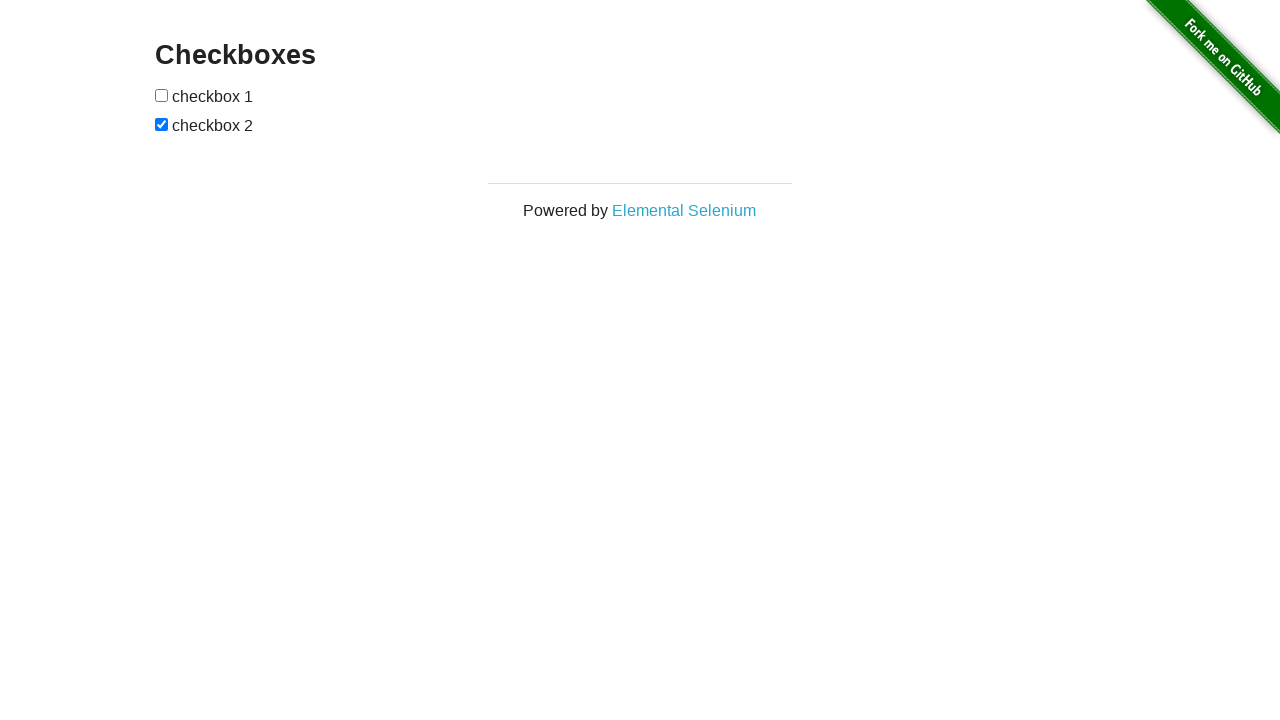

Verified first checkbox is unchecked initially
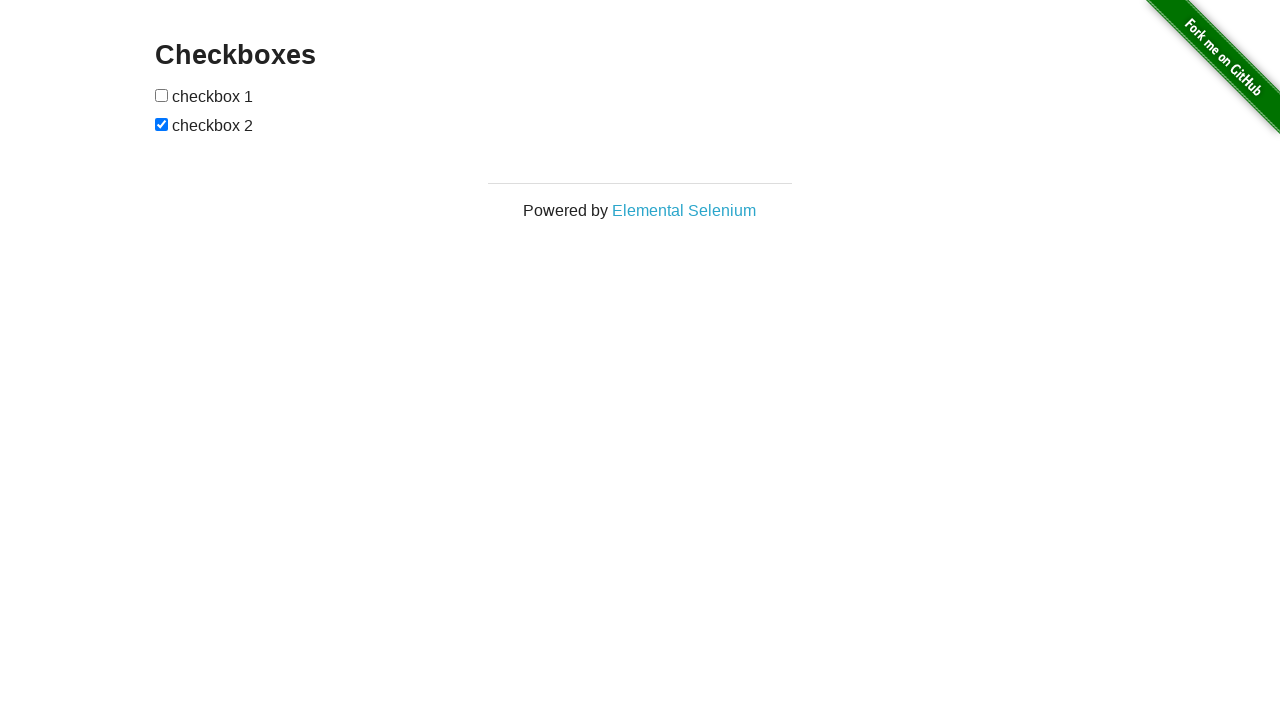

Clicked first checkbox to check it at (162, 95) on [type=checkbox] >> nth=0
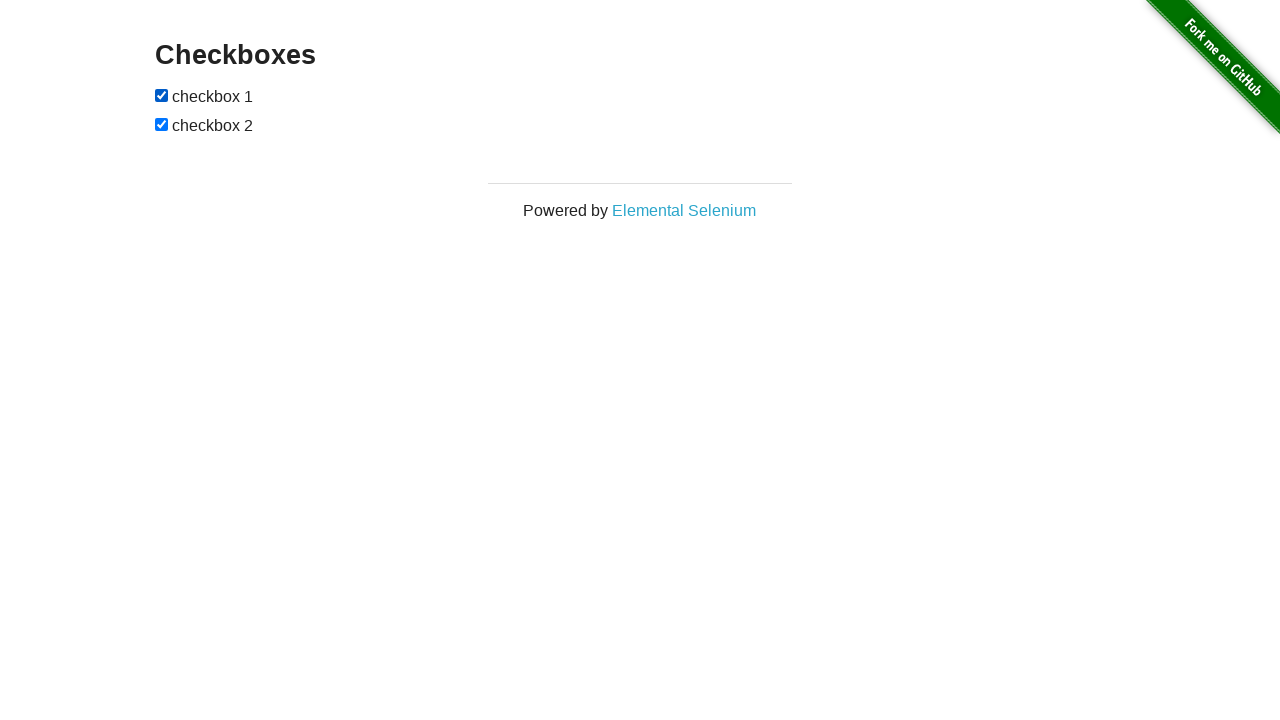

Verified first checkbox is now checked
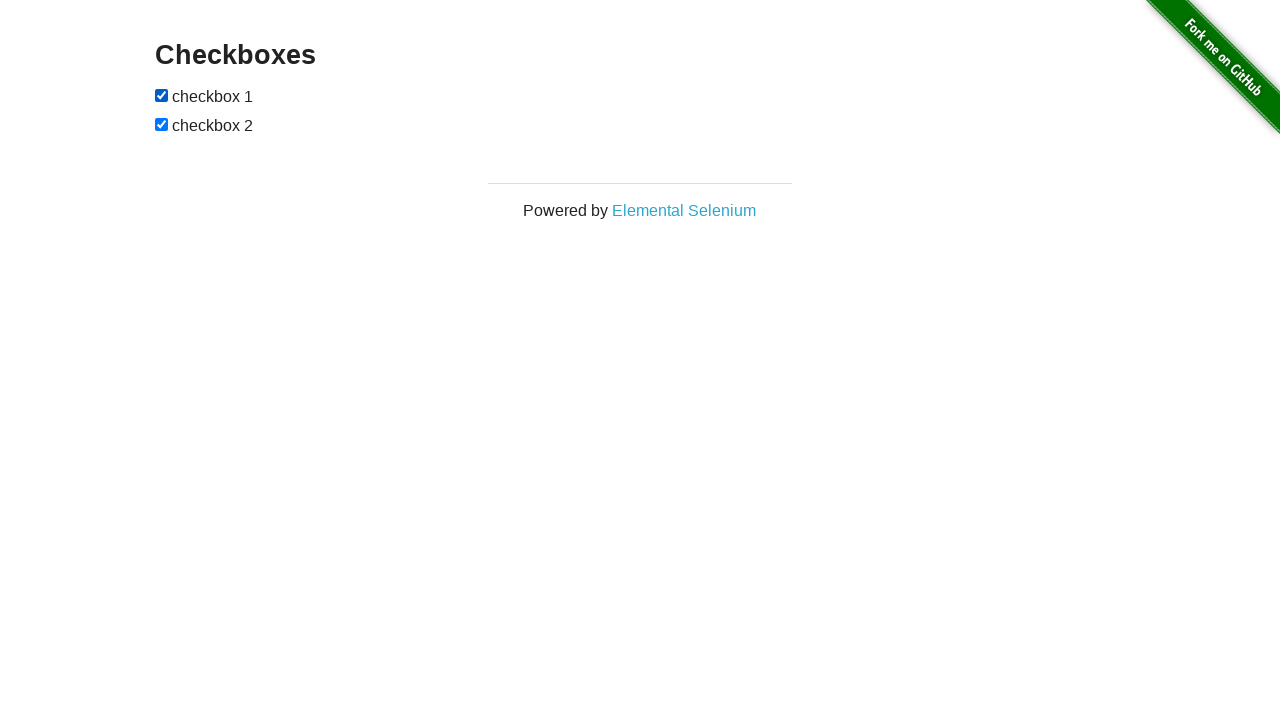

Verified second checkbox is checked initially
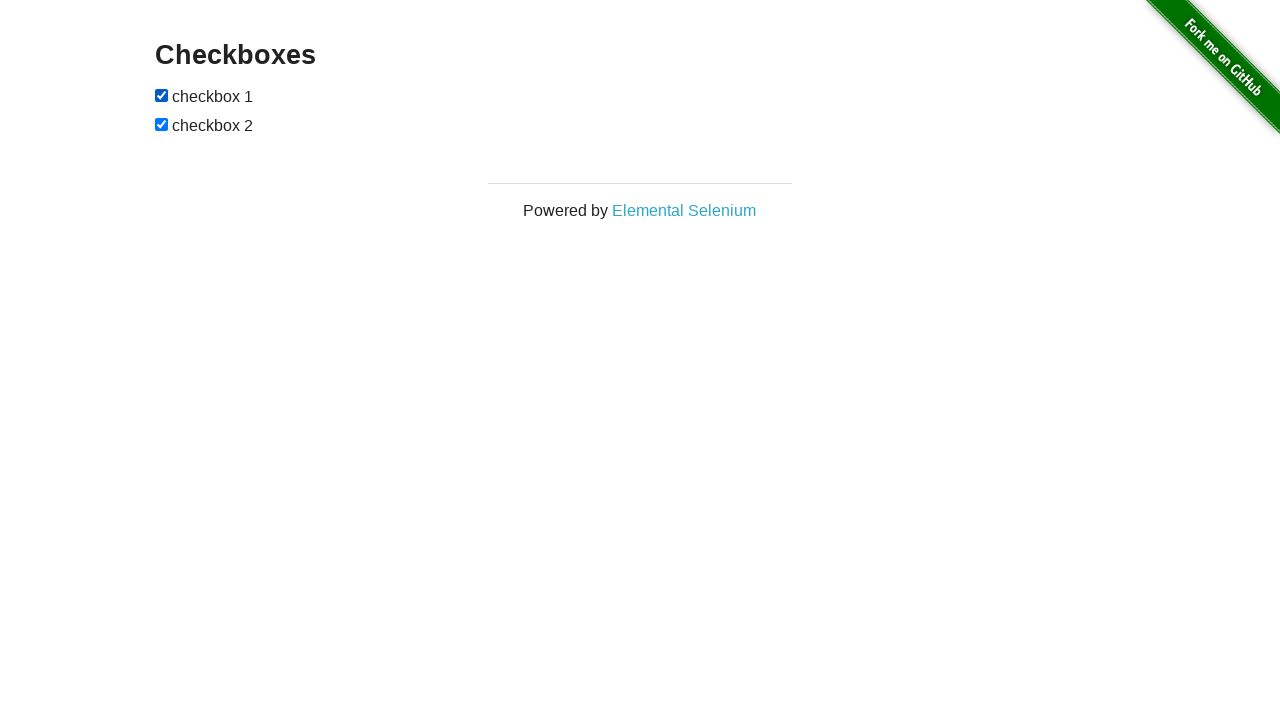

Clicked second checkbox to uncheck it at (162, 124) on [type=checkbox] >> nth=1
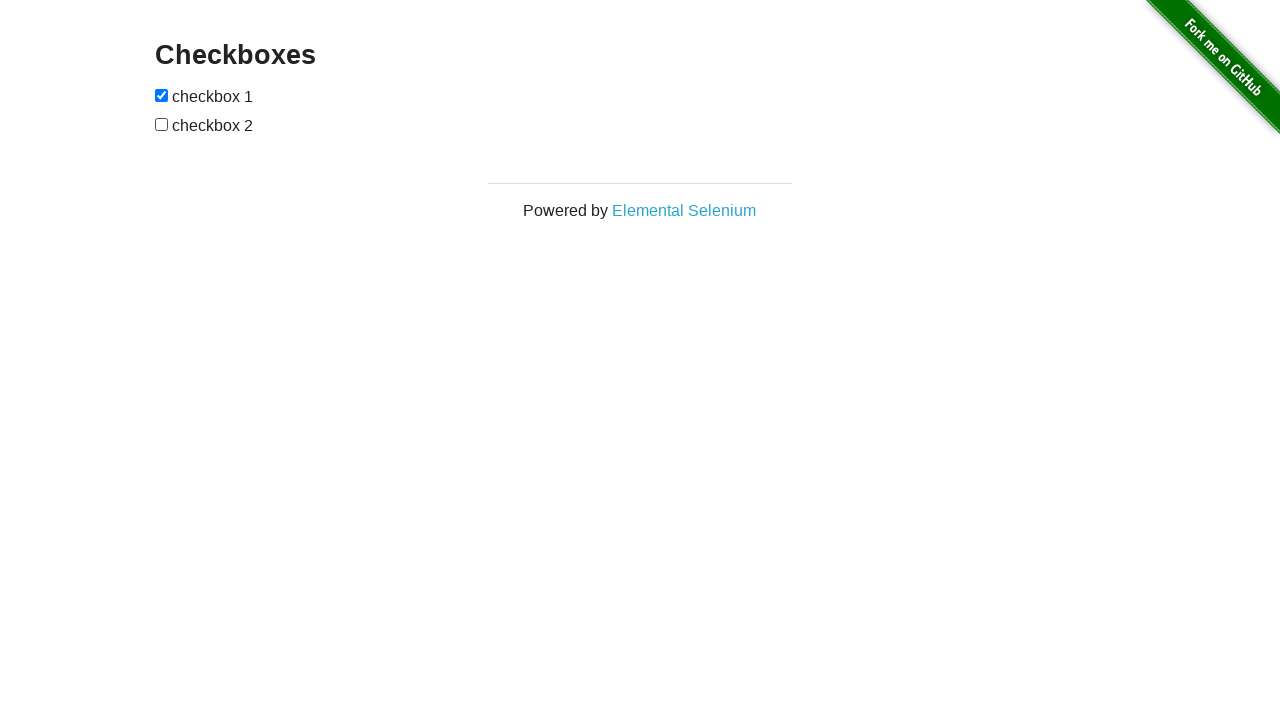

Verified second checkbox is now unchecked
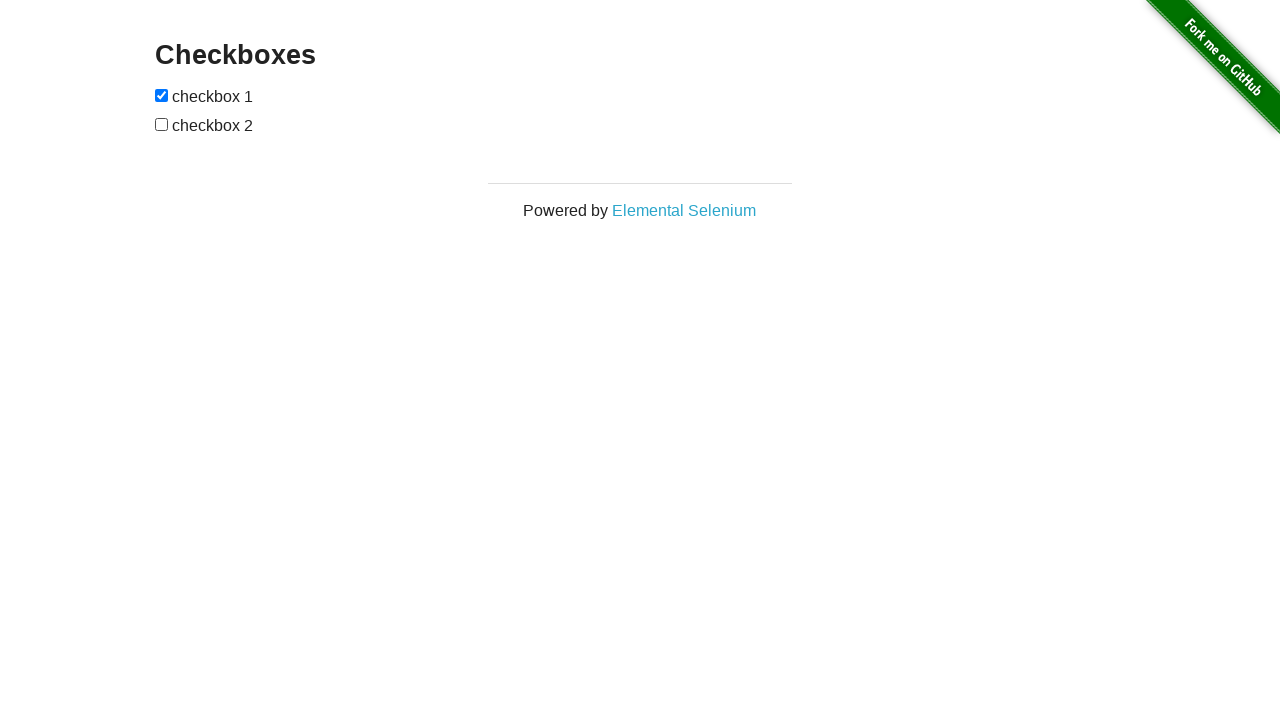

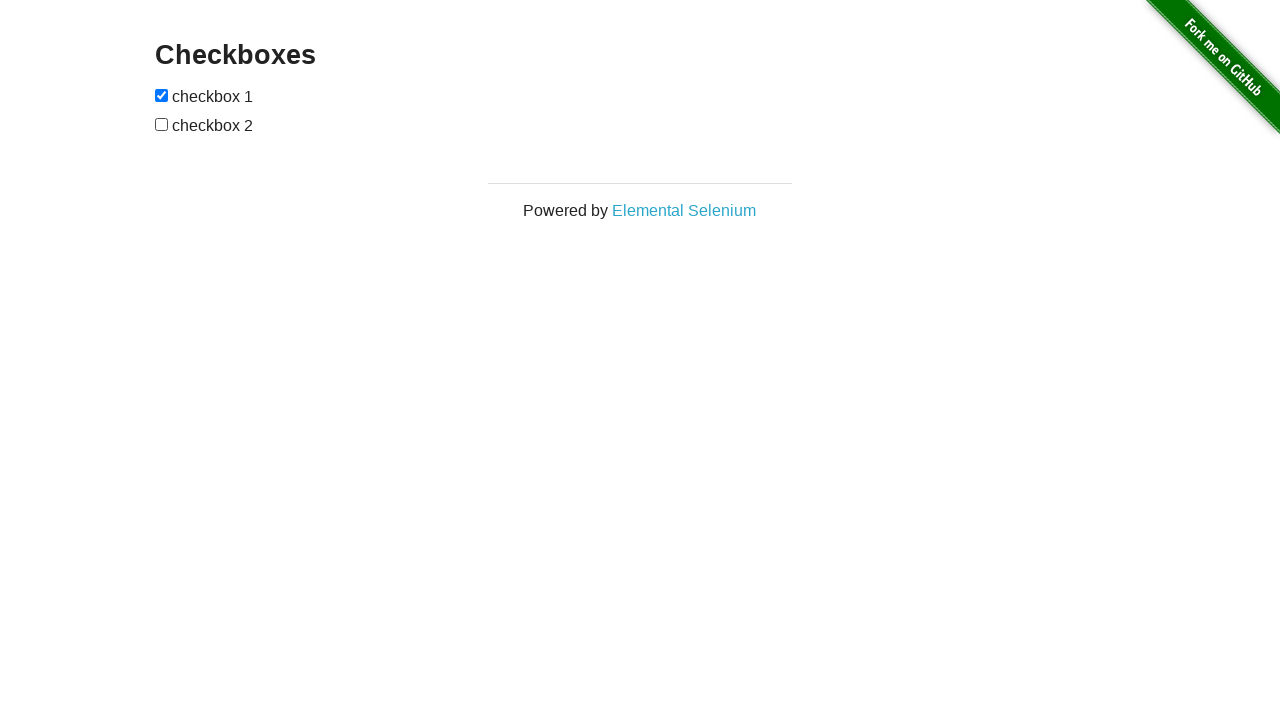